Fills out the BRD Bank mortgage calculator form with loan amount and period to simulate a mortgage calculation.

Starting URL: https://www.brd.ro/la-casa-mea

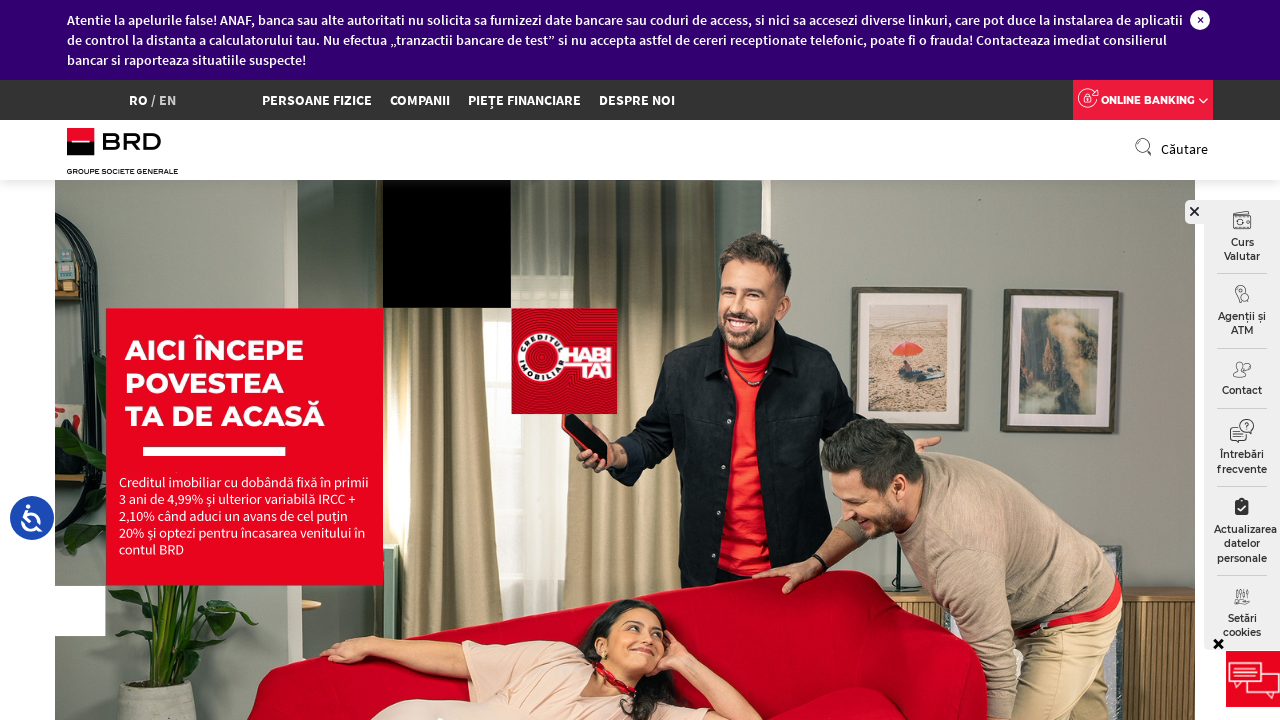

Navigated to BRD mortgage calculator page
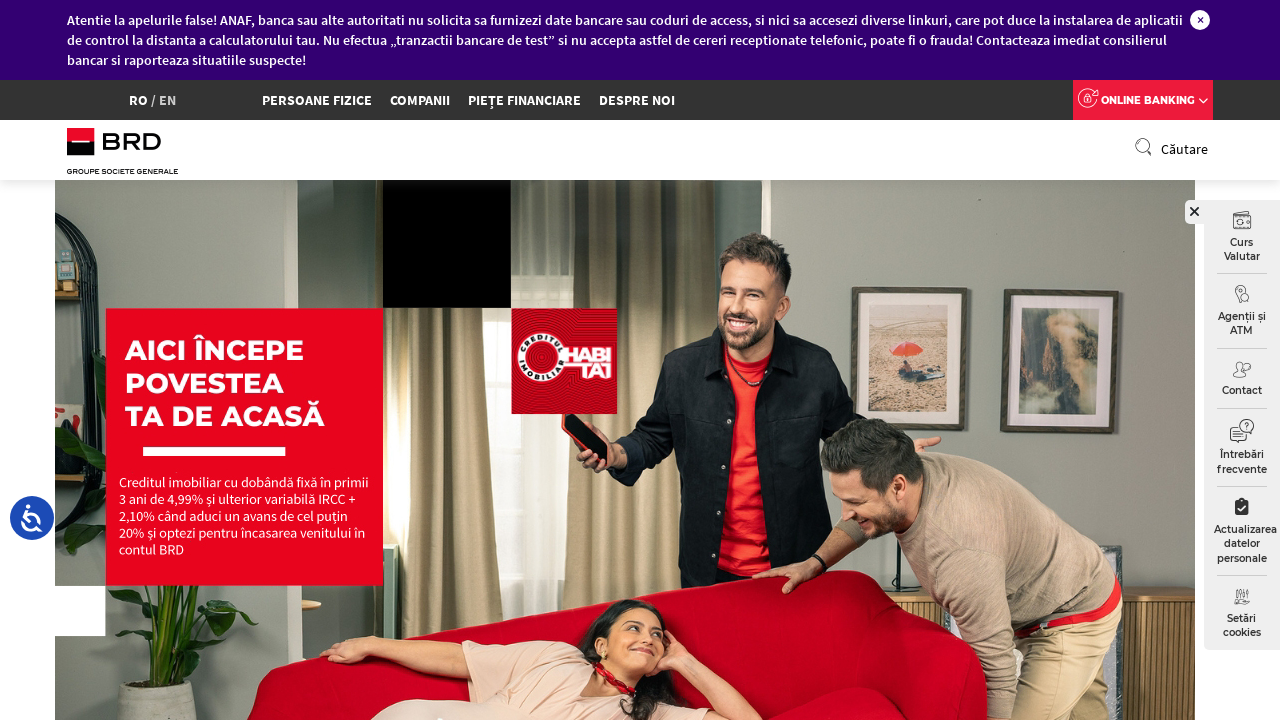

Filled loan amount field with 120000
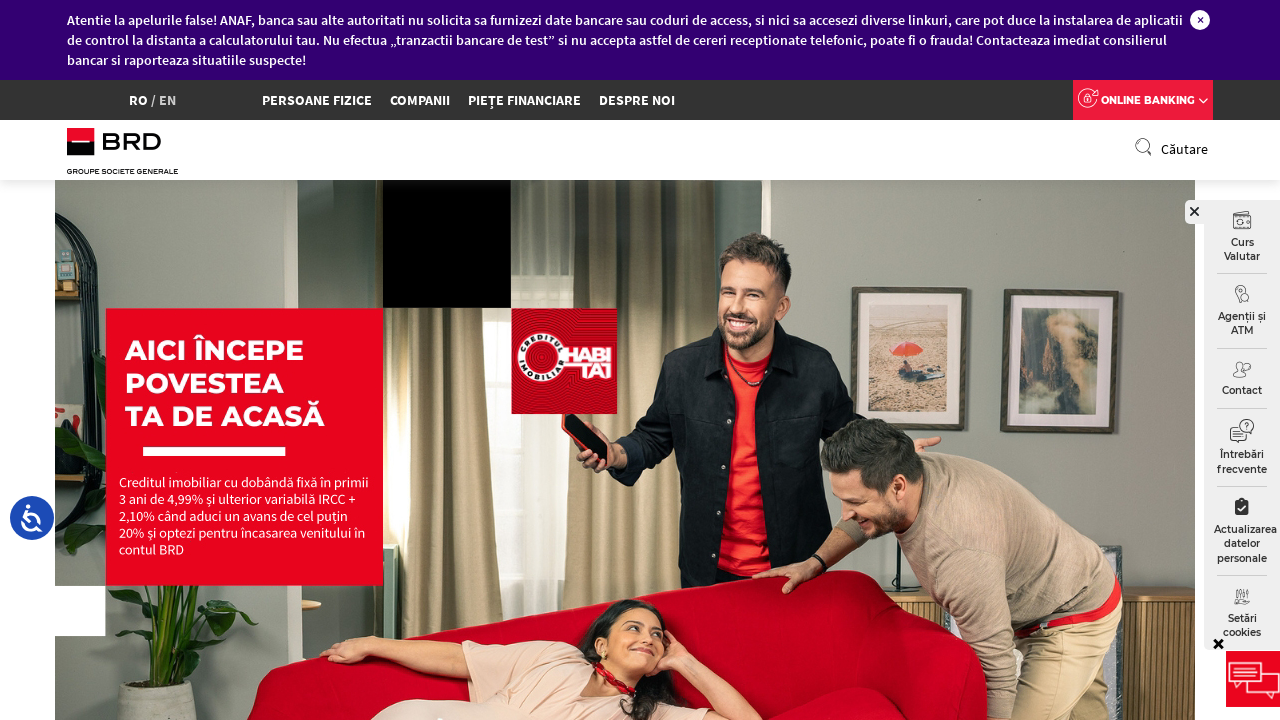

Filled loan period field with 240 months
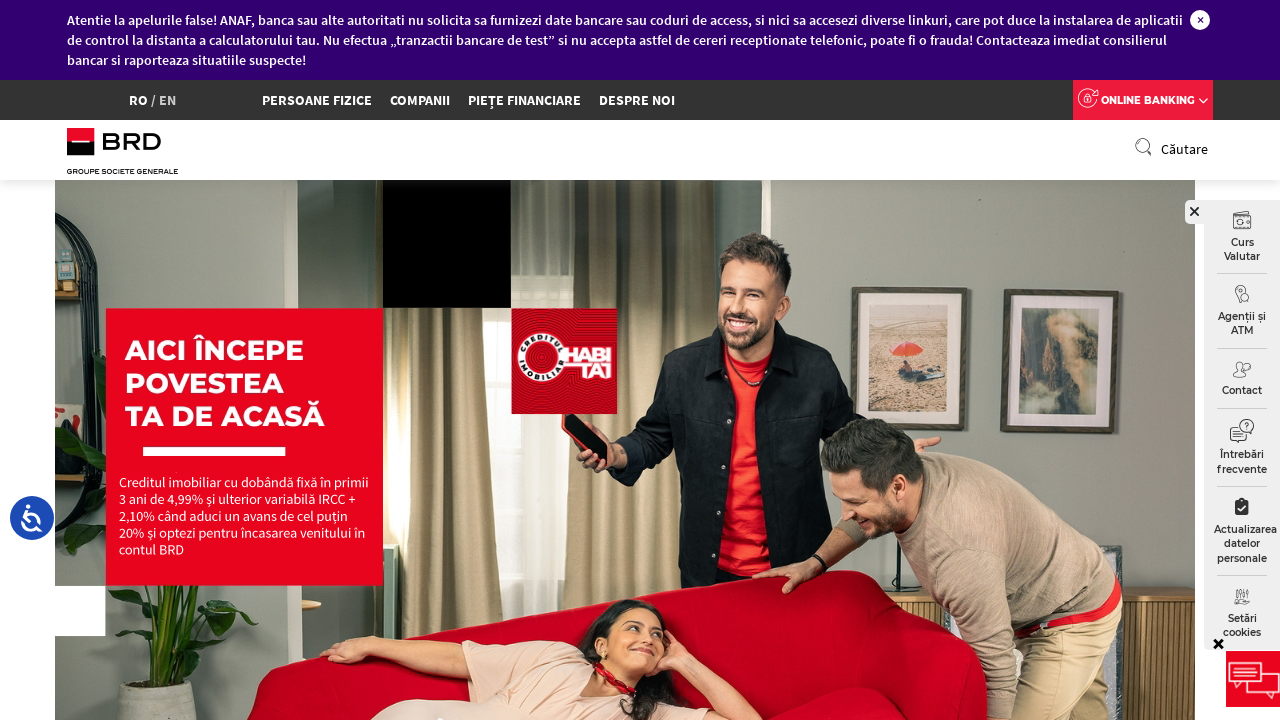

Waited for first rate calculation to appear
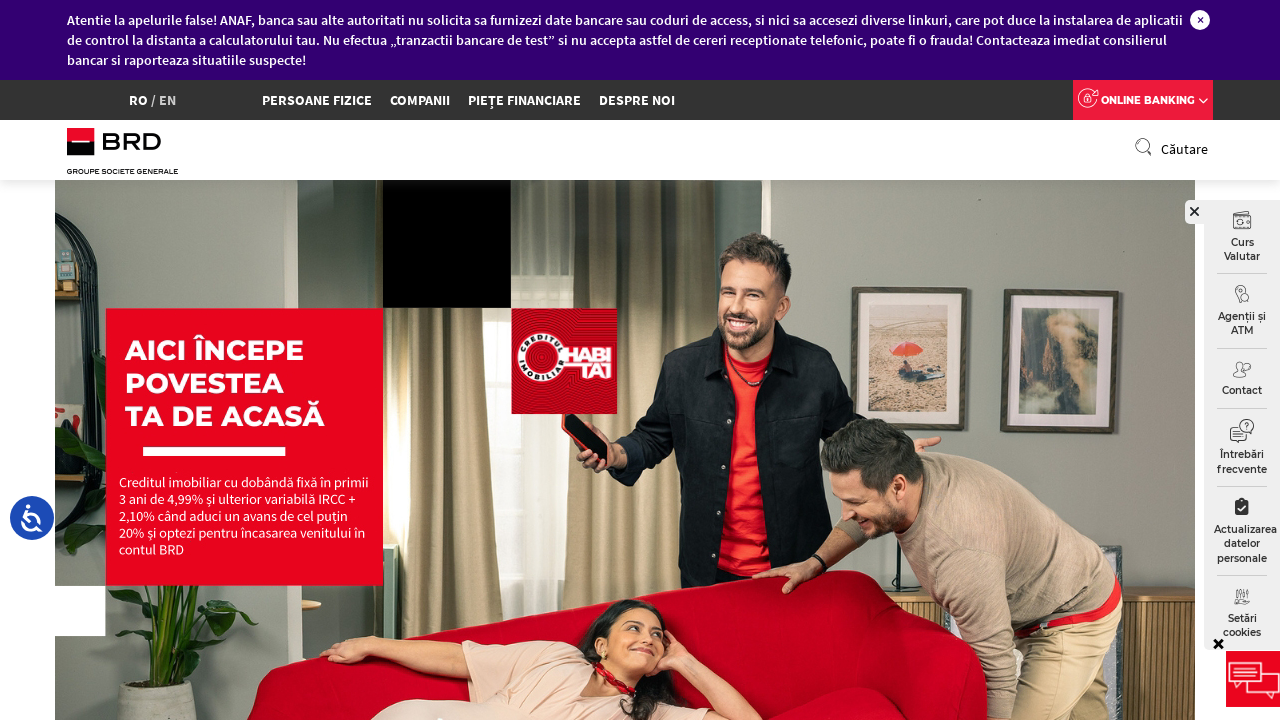

Waited for total calculation to appear
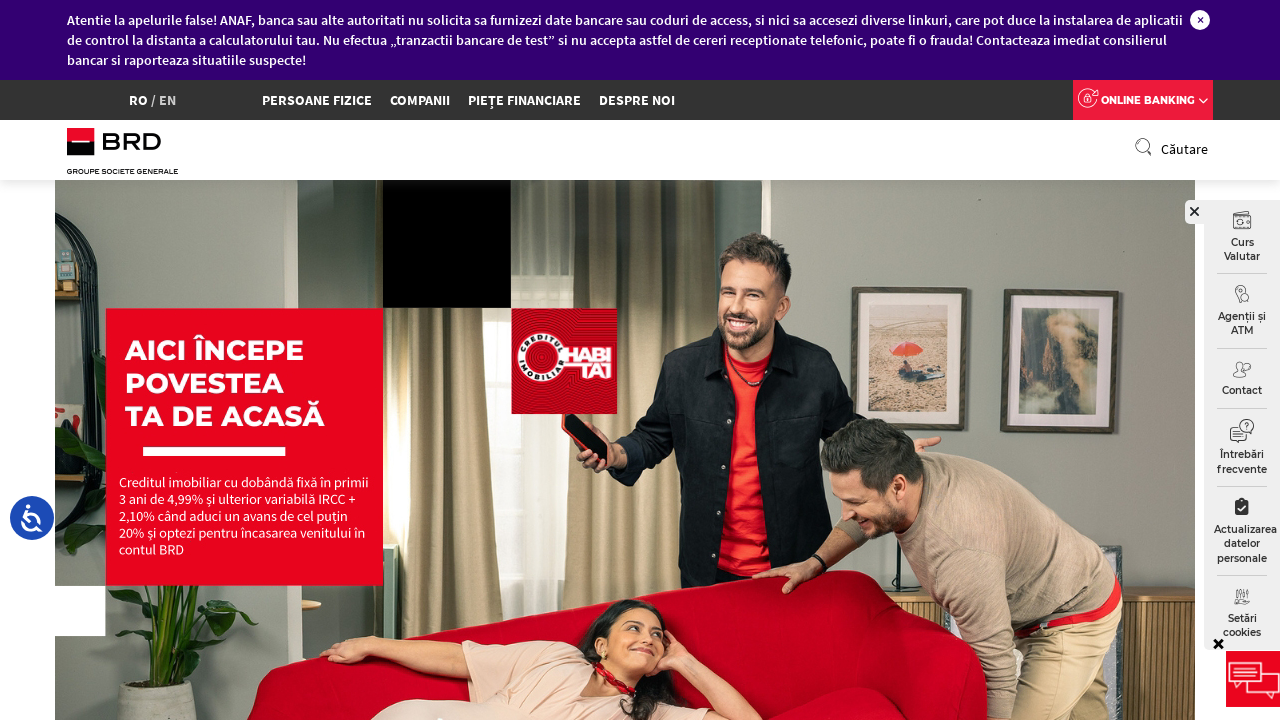

Waited for DAE calculation to appear
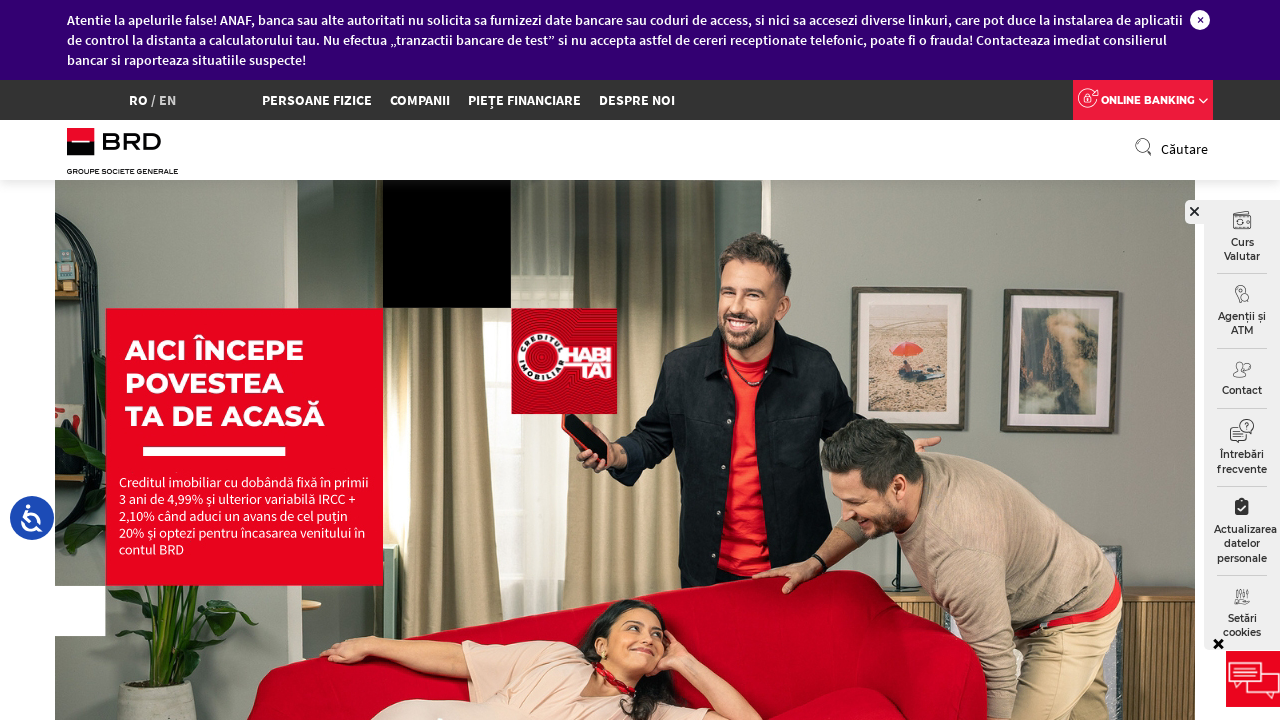

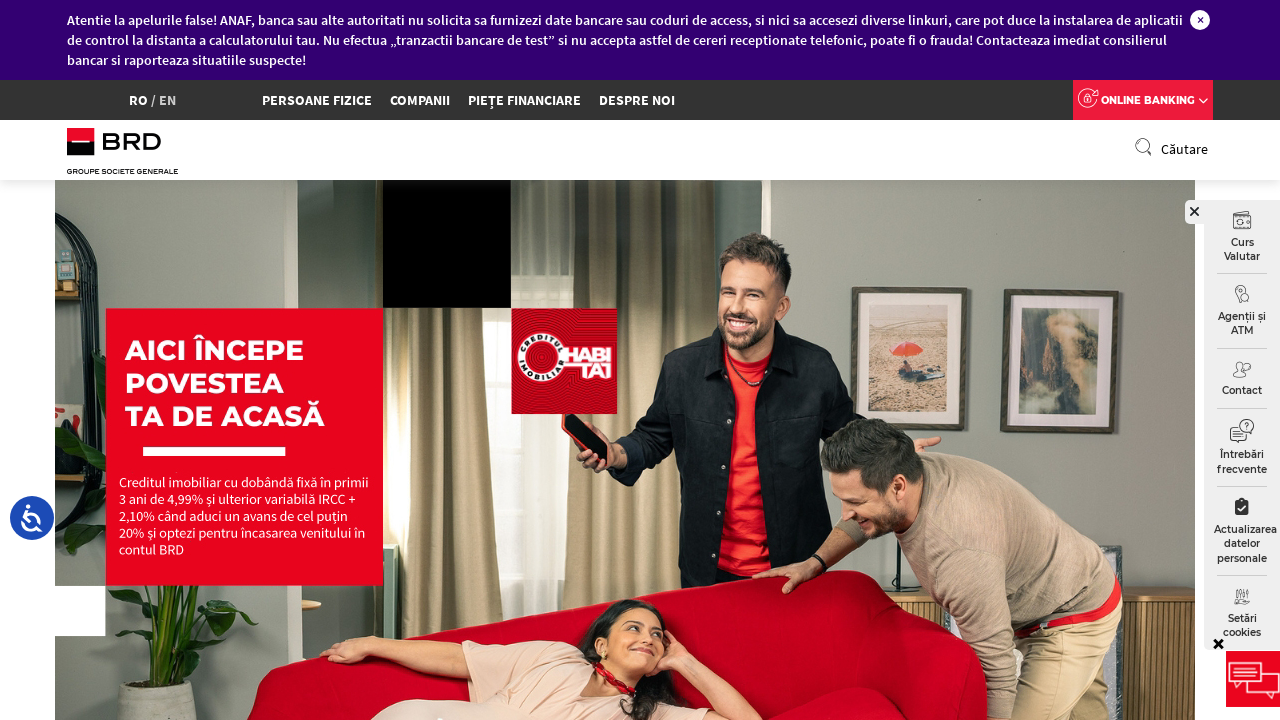